Navigates to a login practice page and verifies the page loads successfully

Starting URL: https://rahulshettyacademy.com/loginpagePractise/

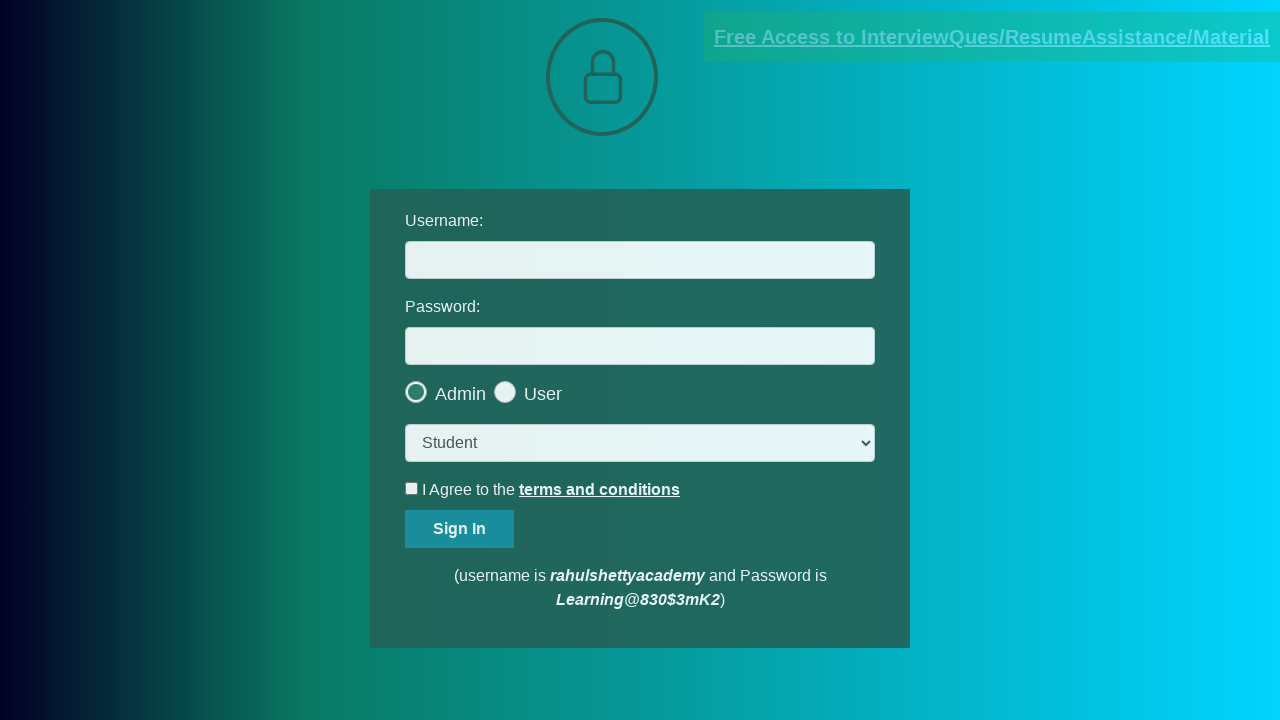

Waited for login practice page to load (domcontentloaded state)
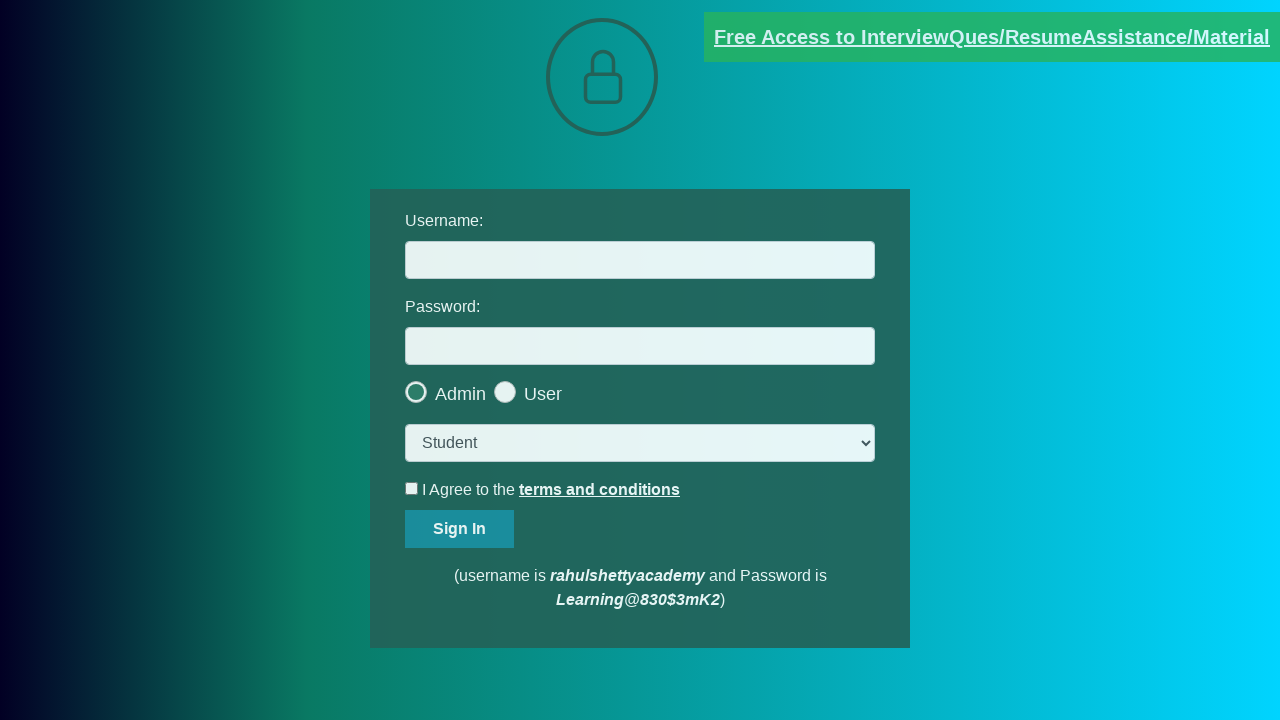

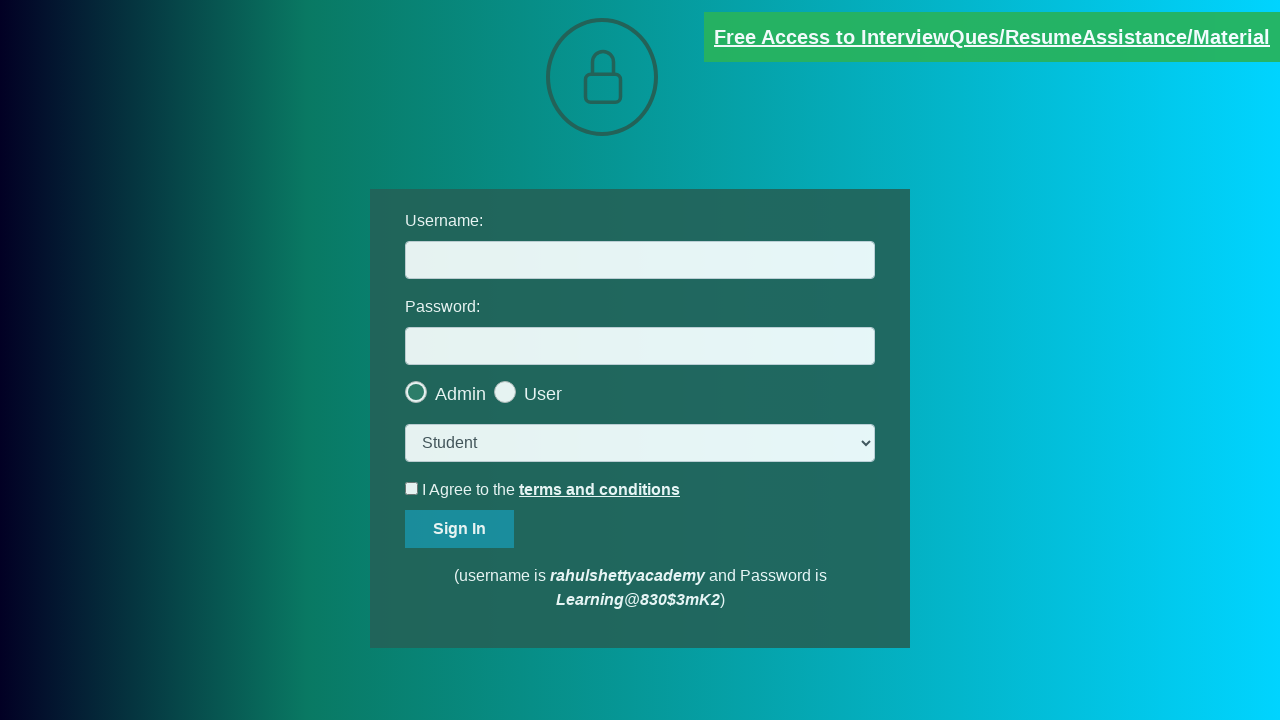